Tests that the Due column in table 2 (with helpful class attributes) can be sorted in ascending order by clicking the column header

Starting URL: https://the-internet.herokuapp.com/tables

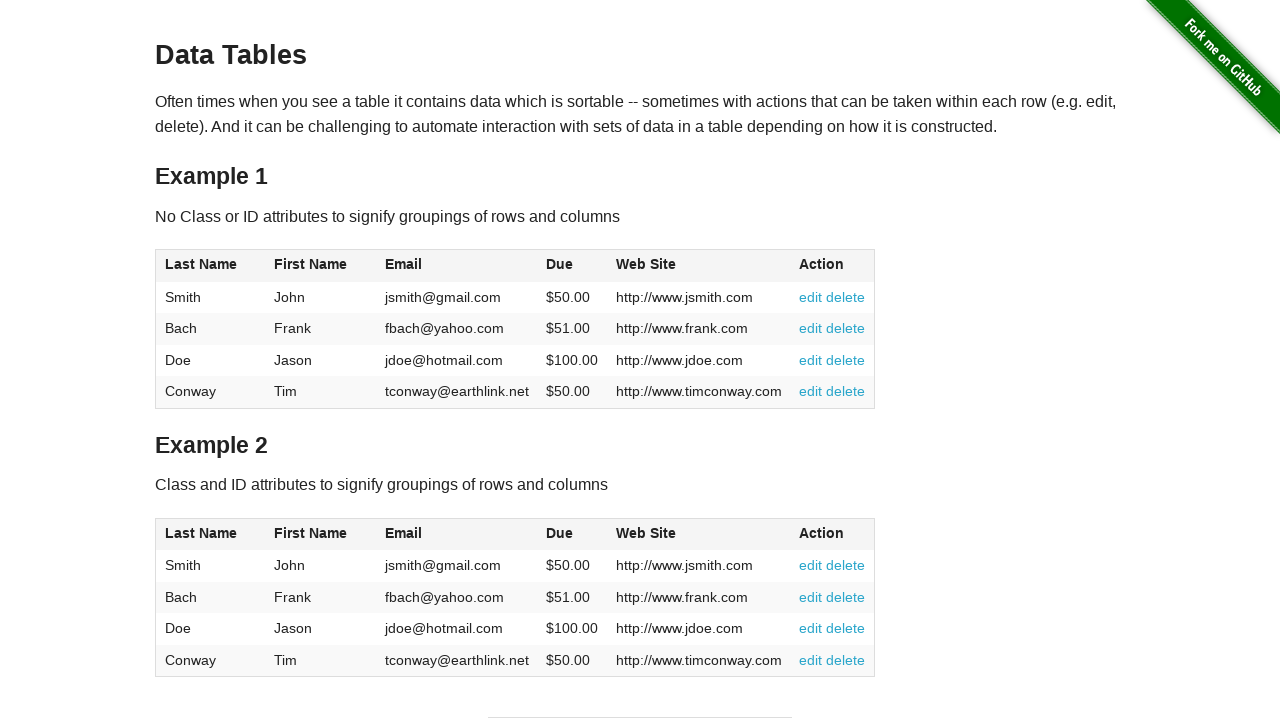

Clicked the Due column header in table 2 to sort in ascending order at (560, 533) on #table2 thead .dues
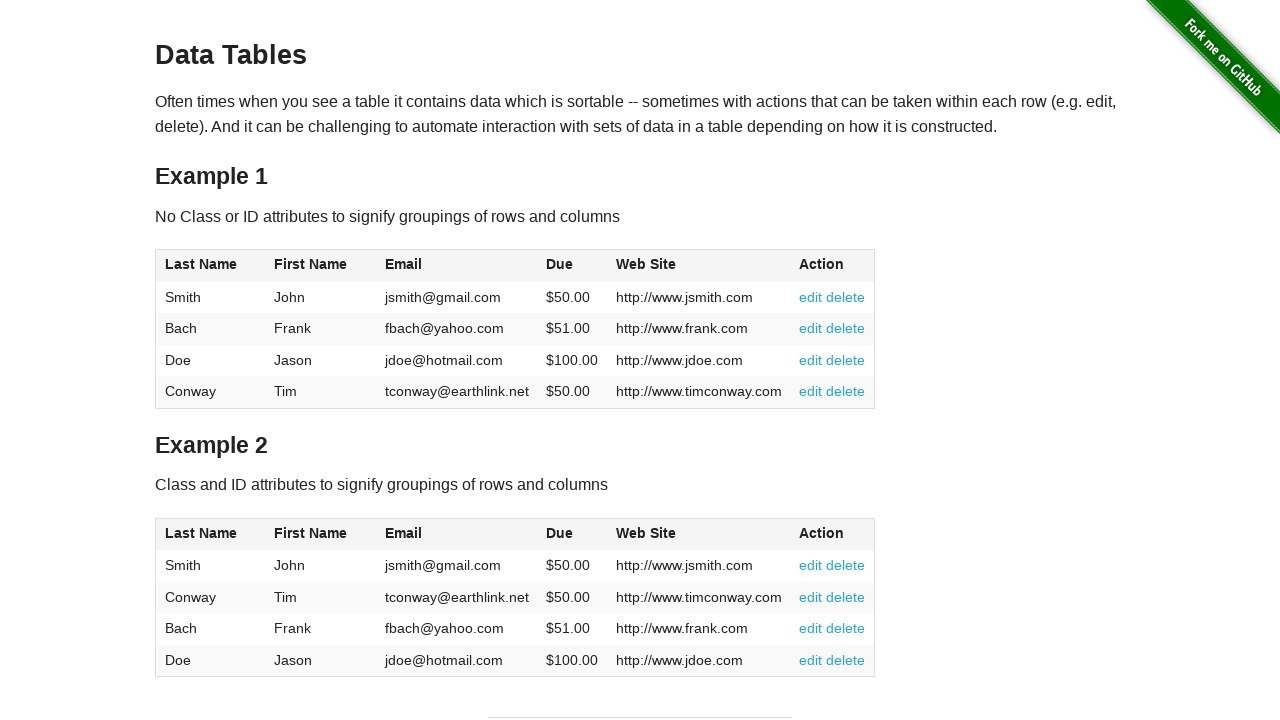

Table 2 updated after clicking Due column header
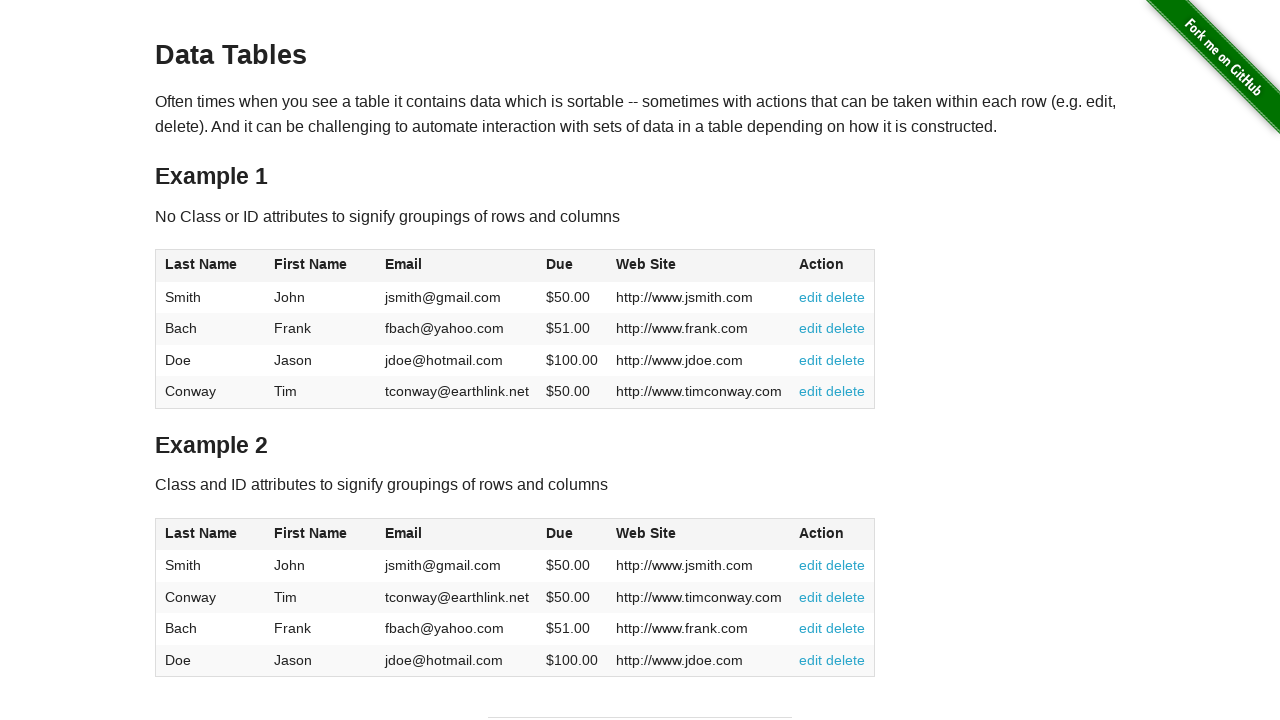

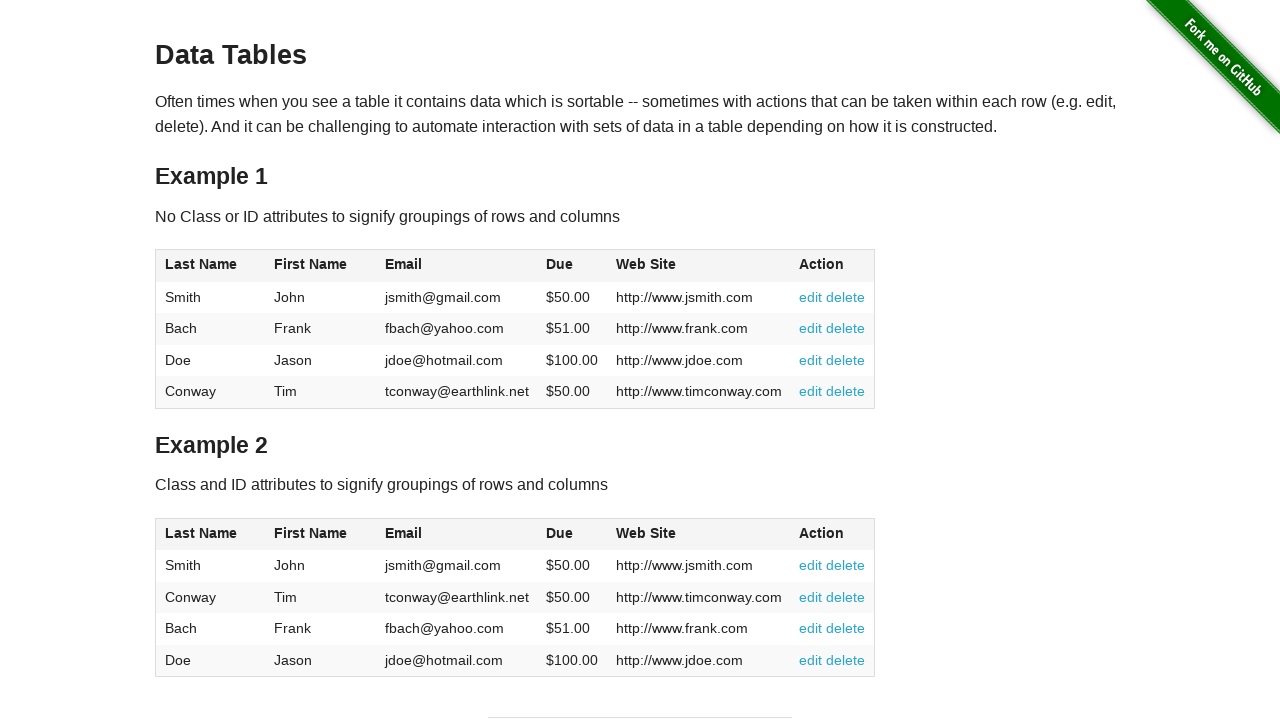